Navigates to the Canadian Armed Forces careers page and filters job listings to show only in-demand positions by interacting with the filter menu

Starting URL: https://forces.ca/en/careers

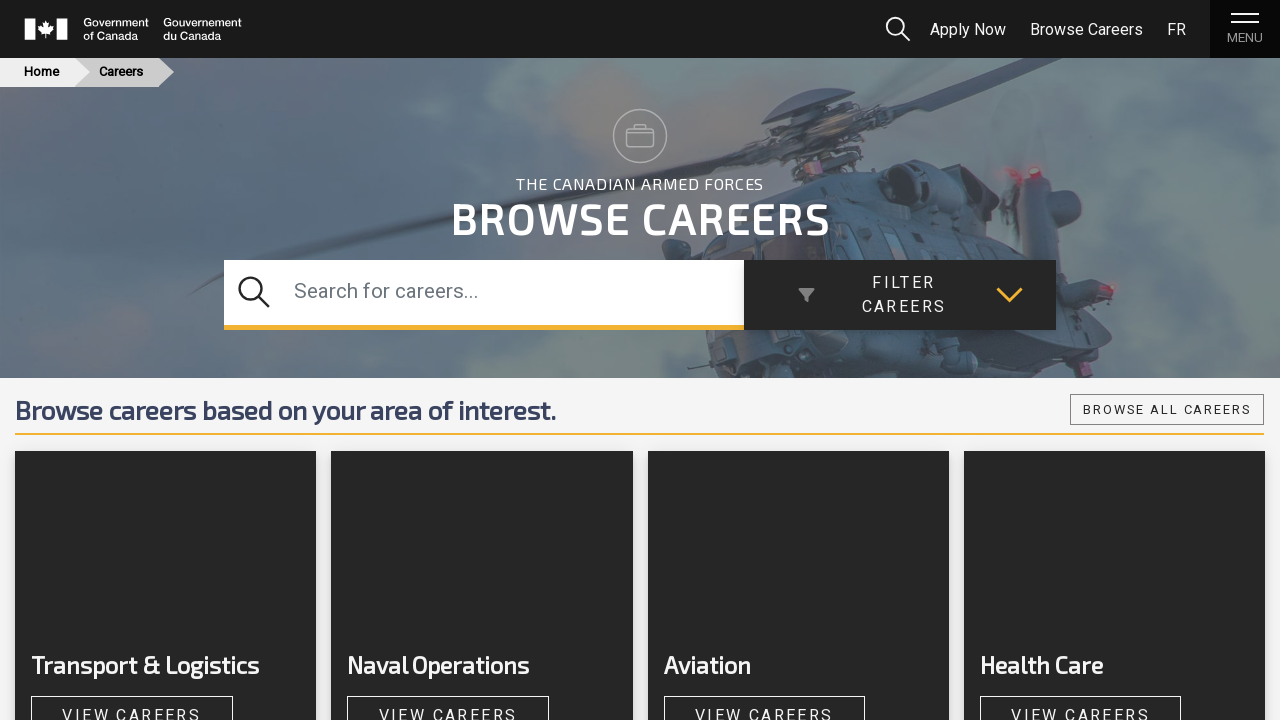

Clicked the filter menu dropdown button at (900, 295) on xpath=//*[@id="btn-filter-menu"]
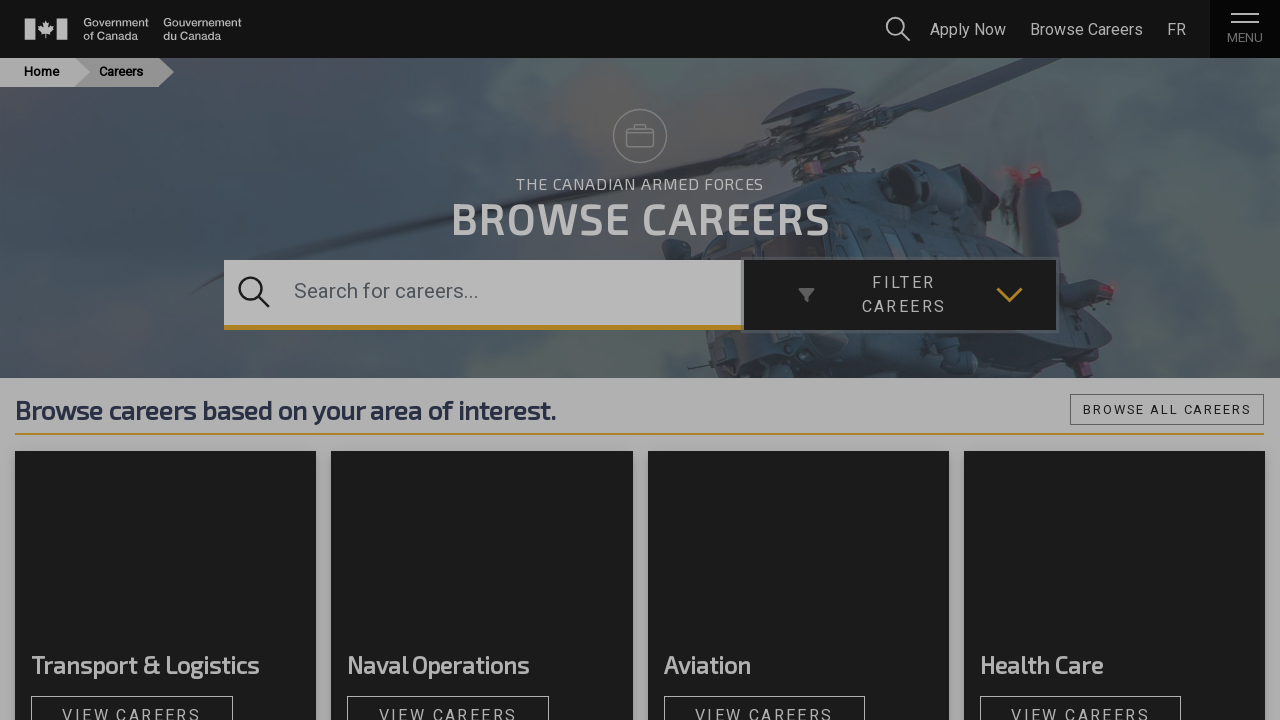

Clicked the 'In Demand' filter option at (640, 471) on xpath=//*[@id="filter-menu-dropdown"]/div[1]/div[5]/div/button
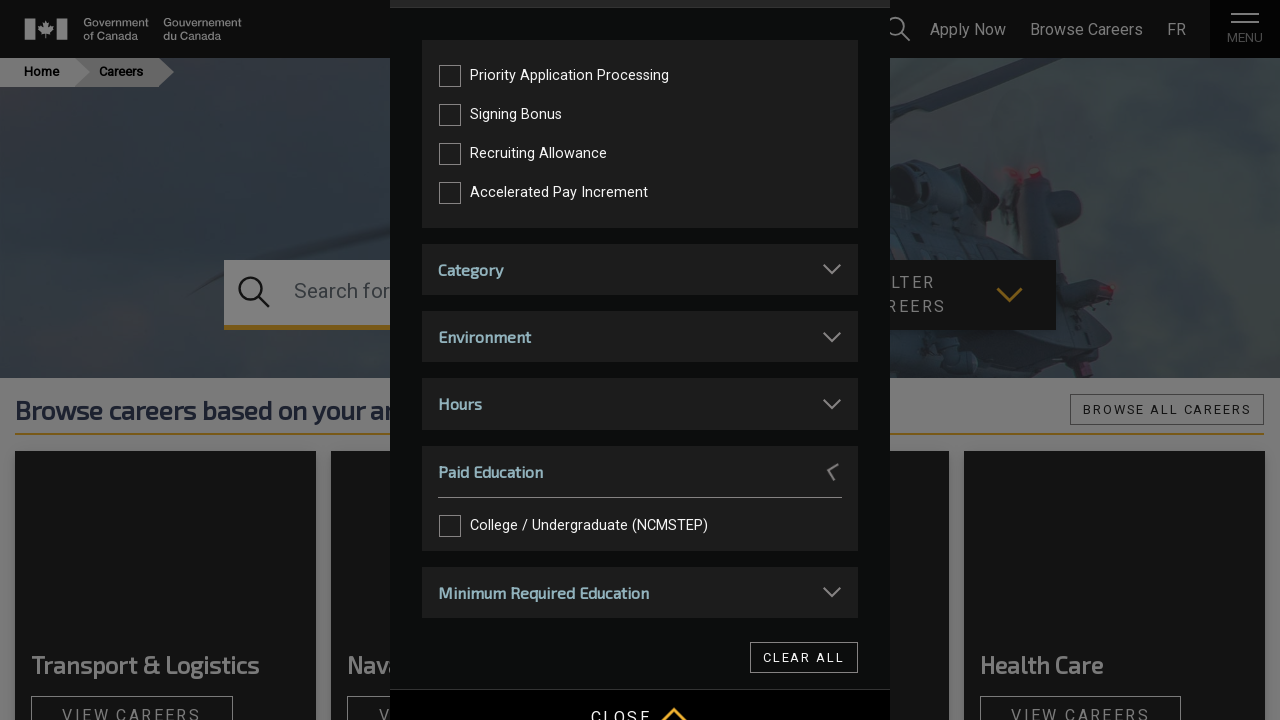

Selected the first checkbox in the In Demand filter at (636, 76) on xpath=//*[@id="filter-menu-inDemand"]/div/ul/li[1]/label
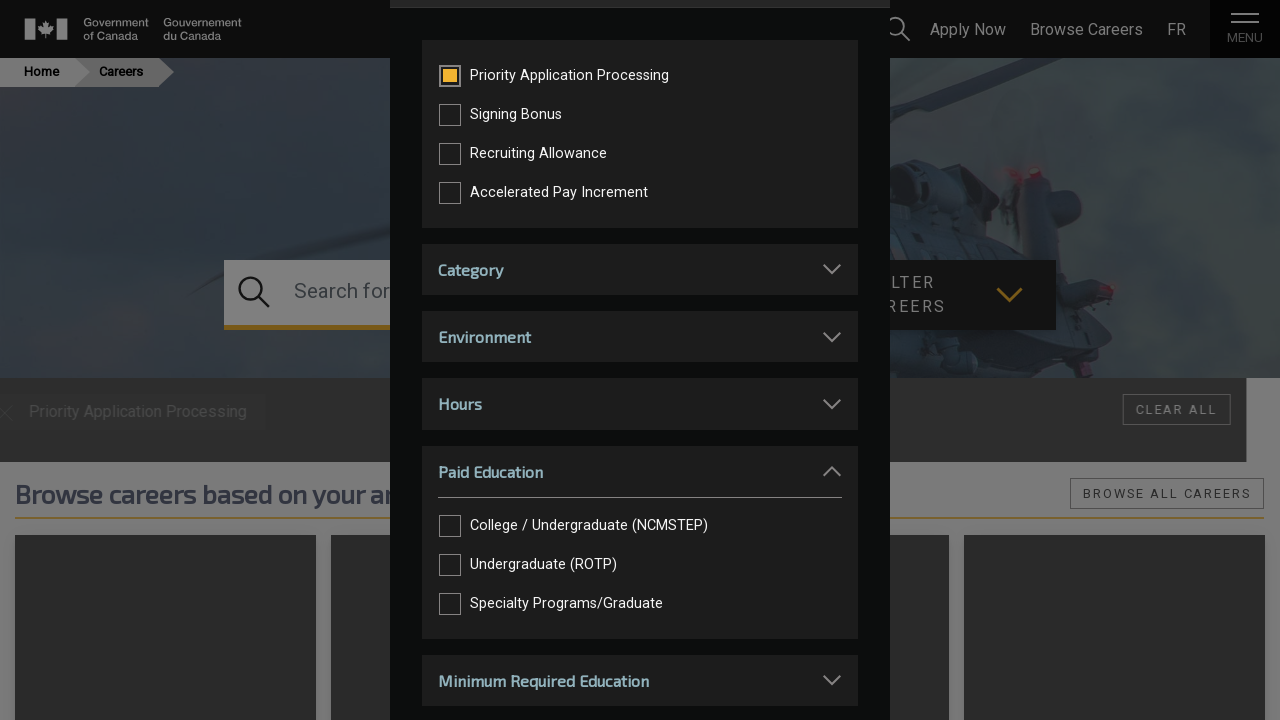

Closed the filter modal at (844, 31) on xpath=//*[@id="filter-modal"]/div/div/div[1]/button
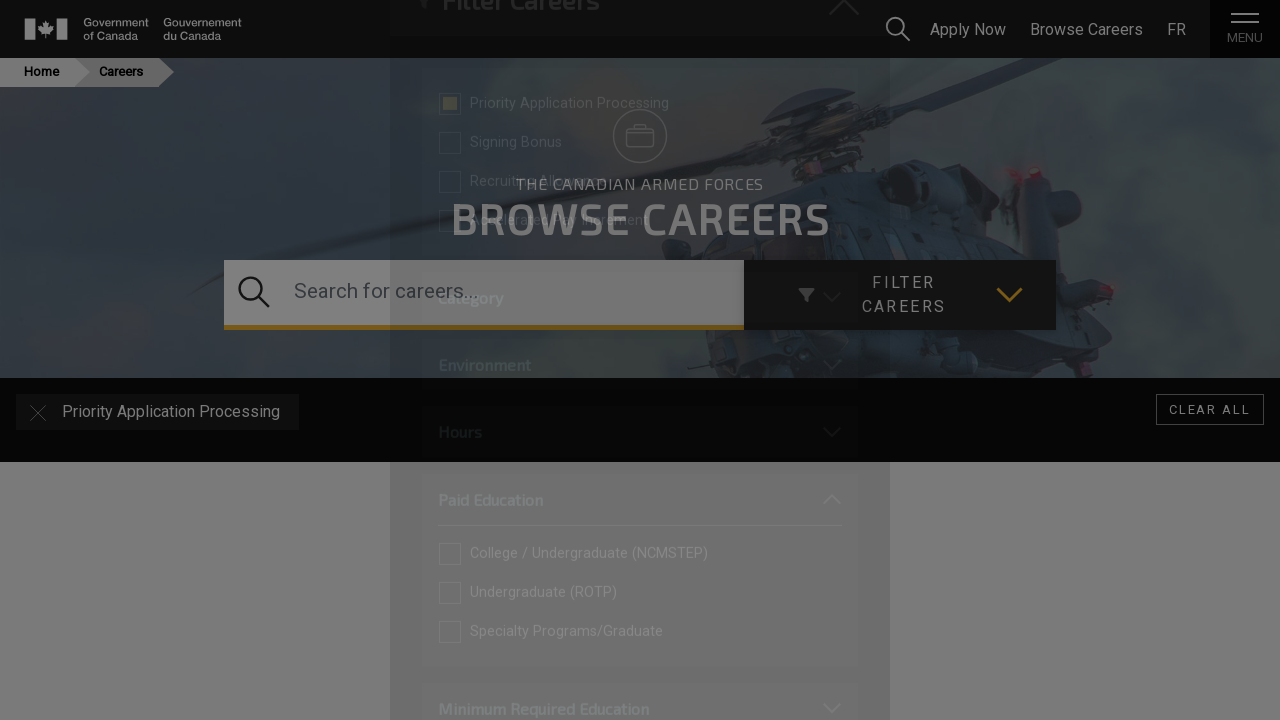

Filtered job results loaded with in-demand positions displayed
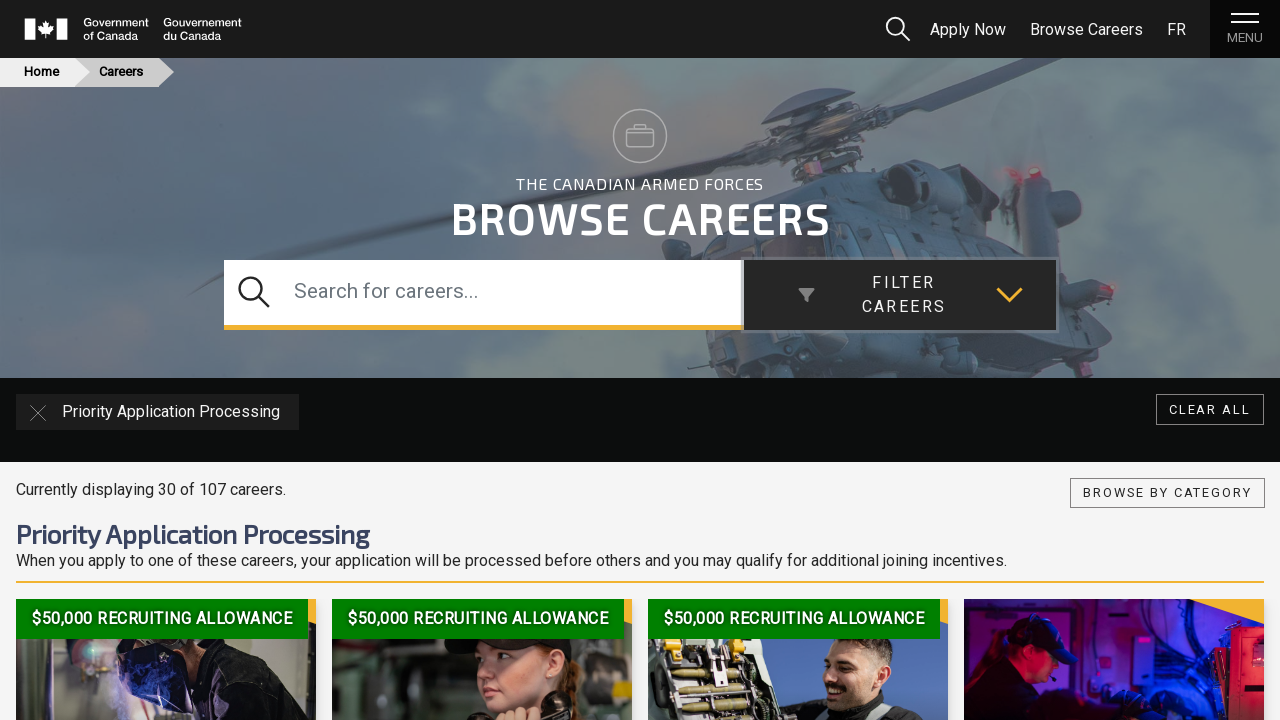

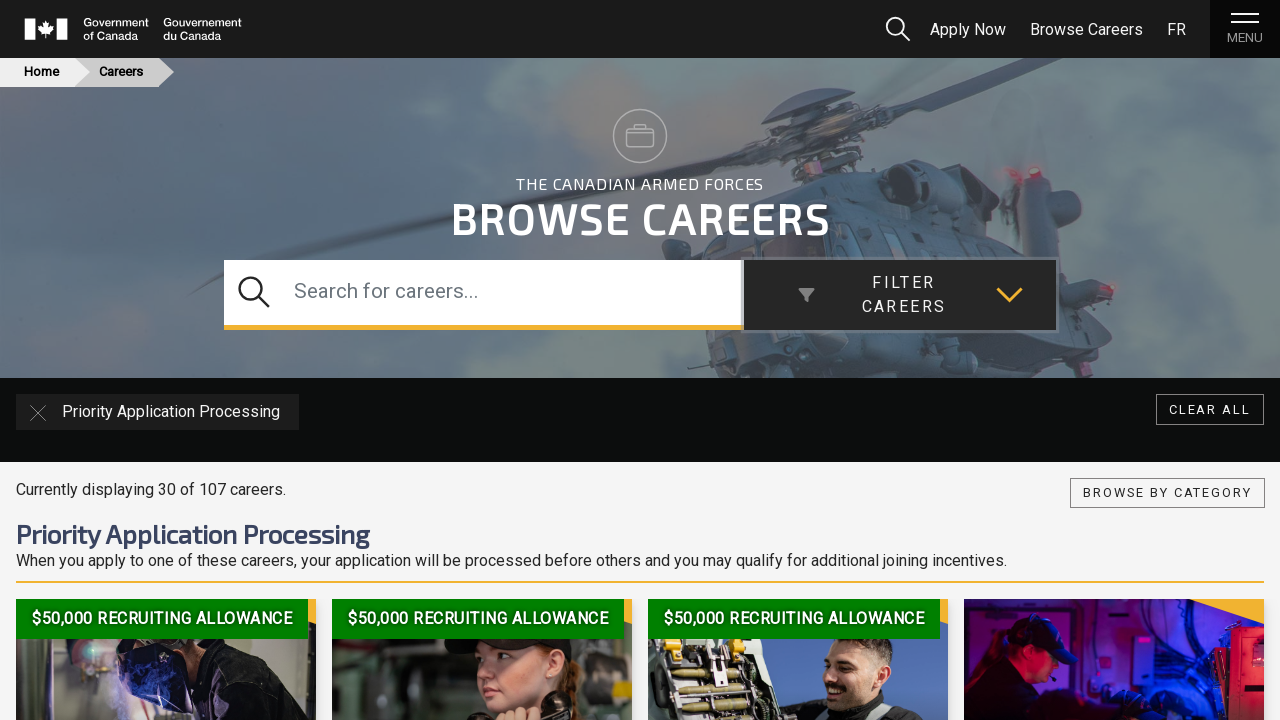